Navigates to the Calley Pro Features page and sets the viewport to 1536x864 resolution

Starting URL: https://www.getcalley.com/calley-pro-features/

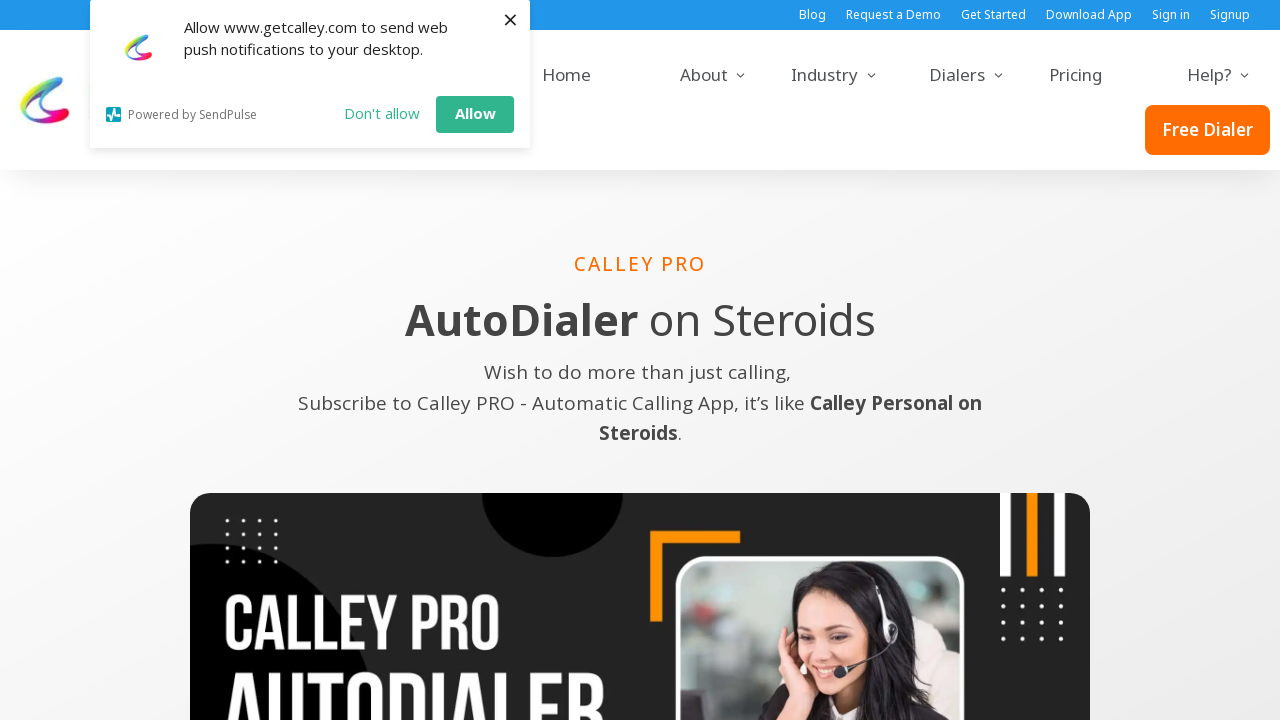

Set viewport to 1536x864 resolution
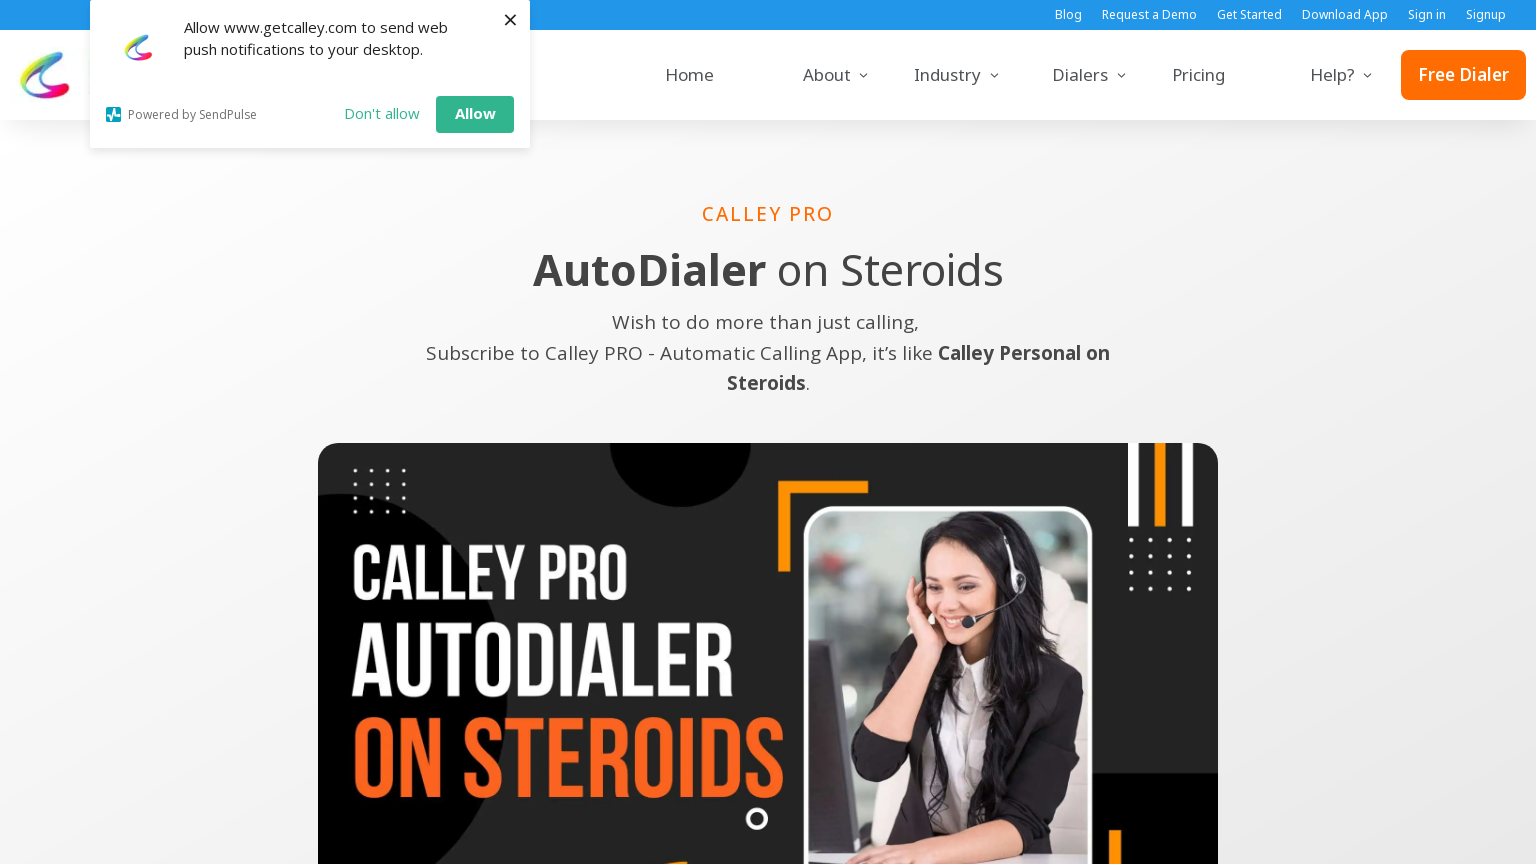

Page fully loaded (networkidle state reached)
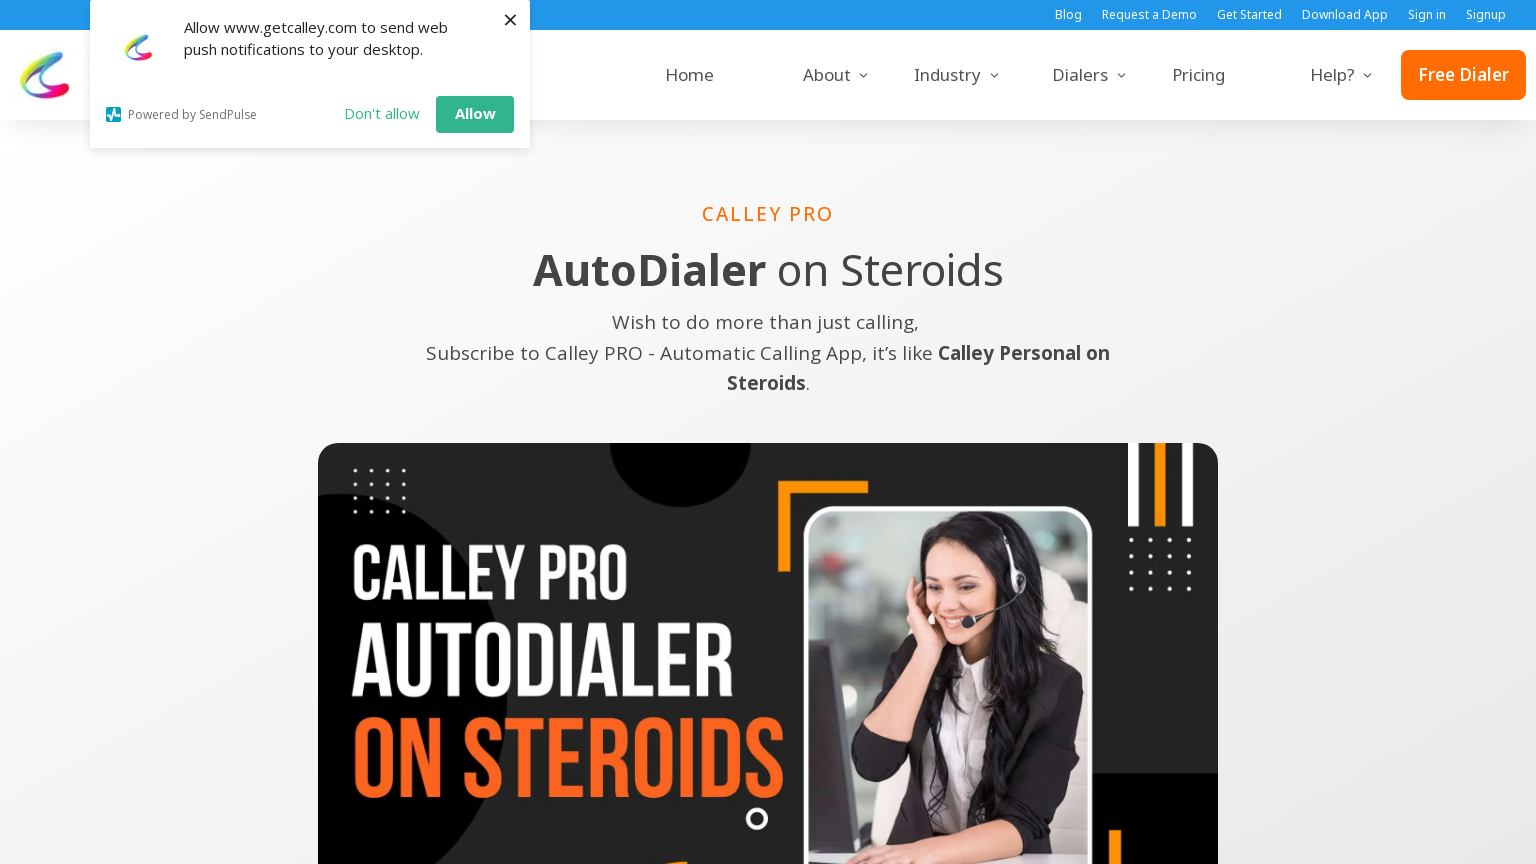

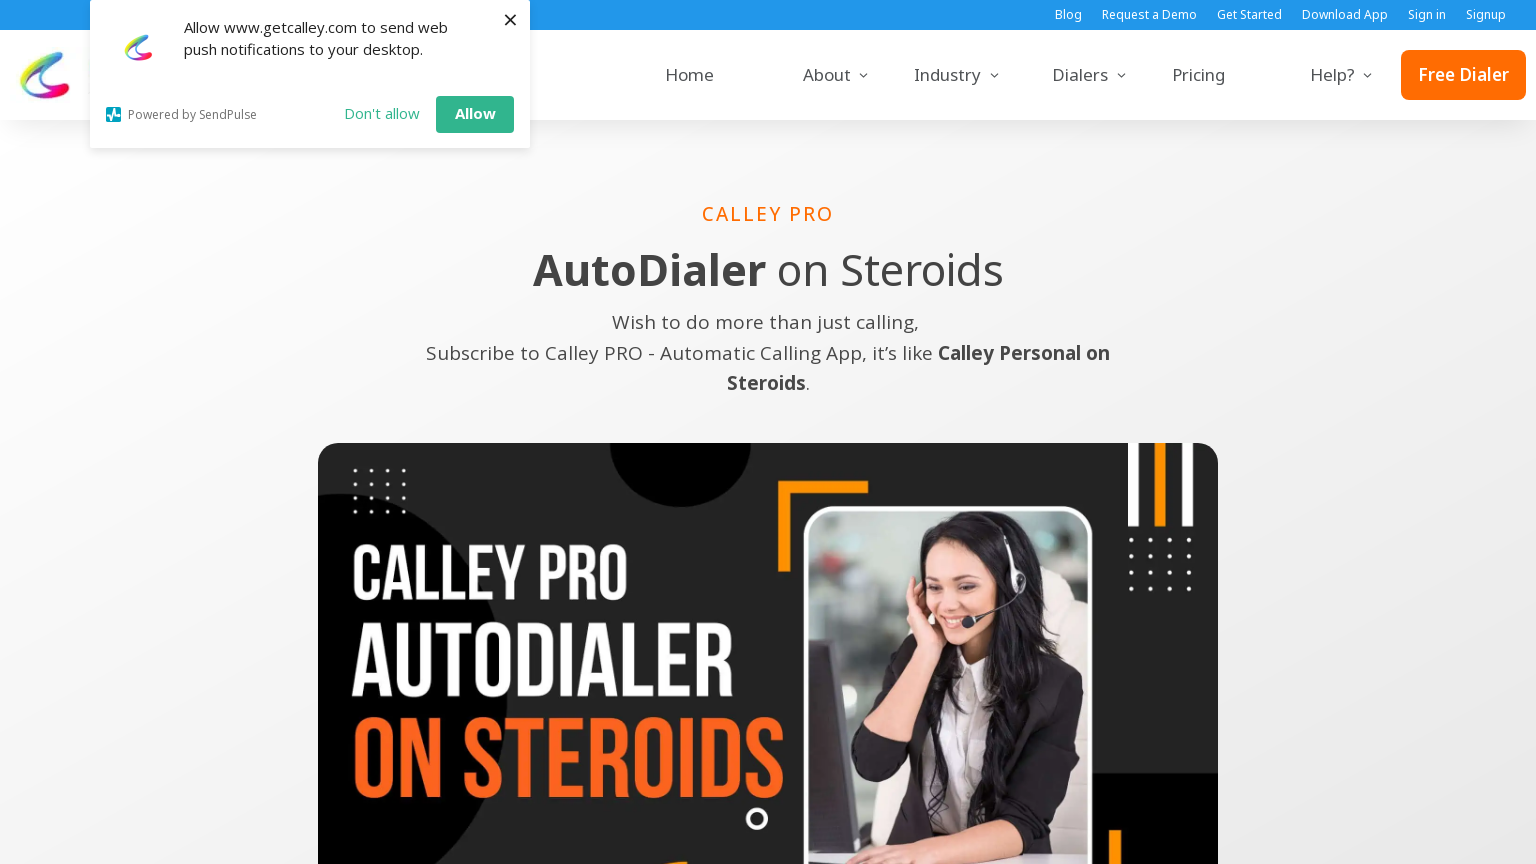